Tests clicking on the Downloads link in the navigation menu on Python.org

Starting URL: https://www.python.org/

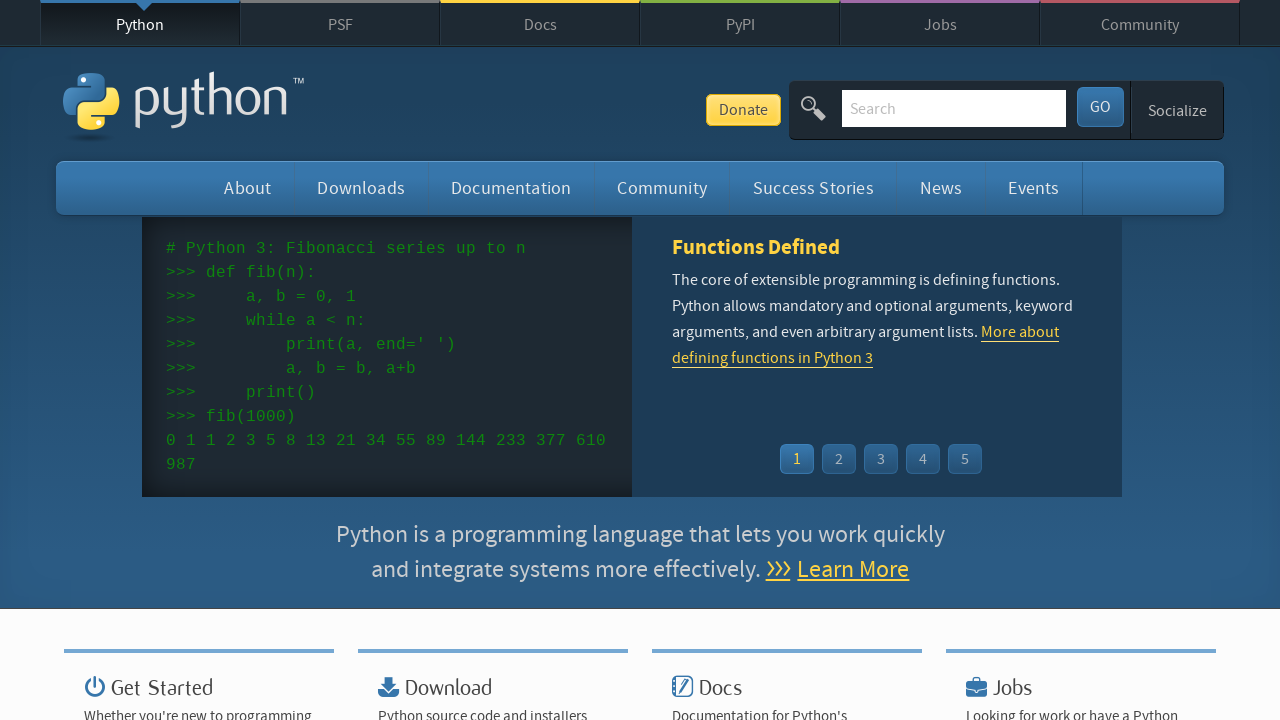

Navigated to Python.org homepage
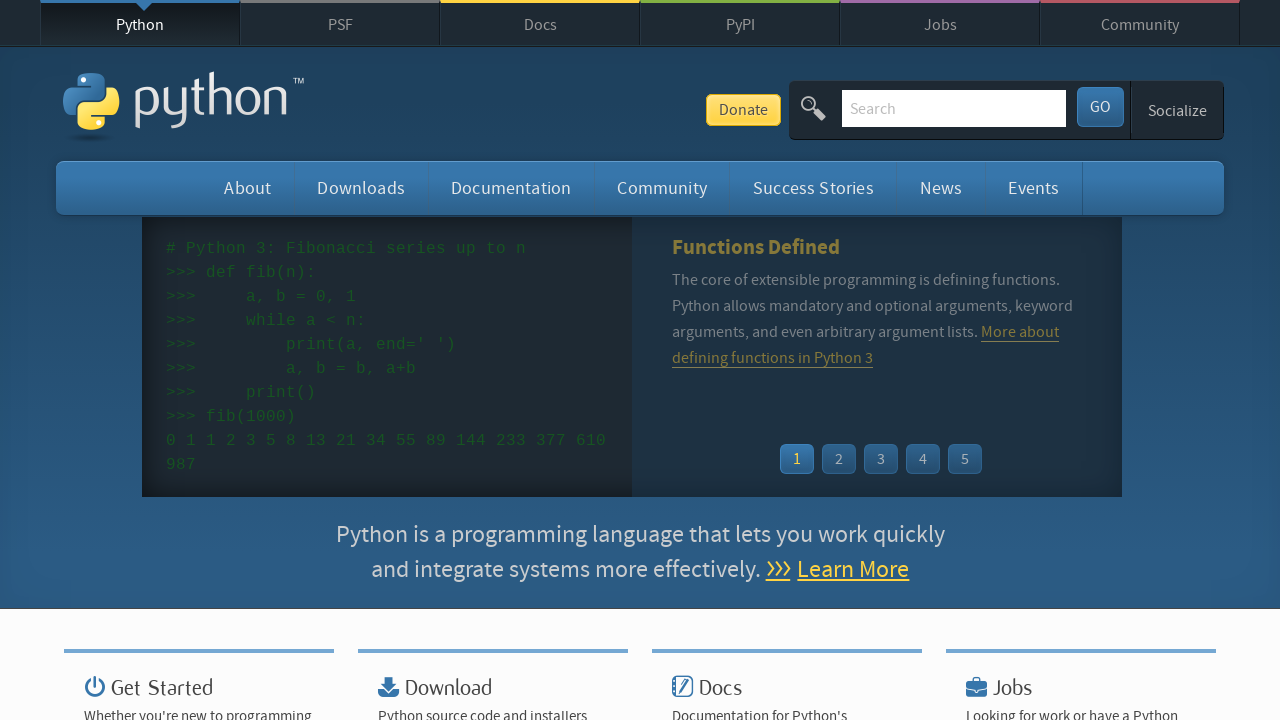

Clicked on the Downloads link in the navigation menu at (361, 188) on #downloads a
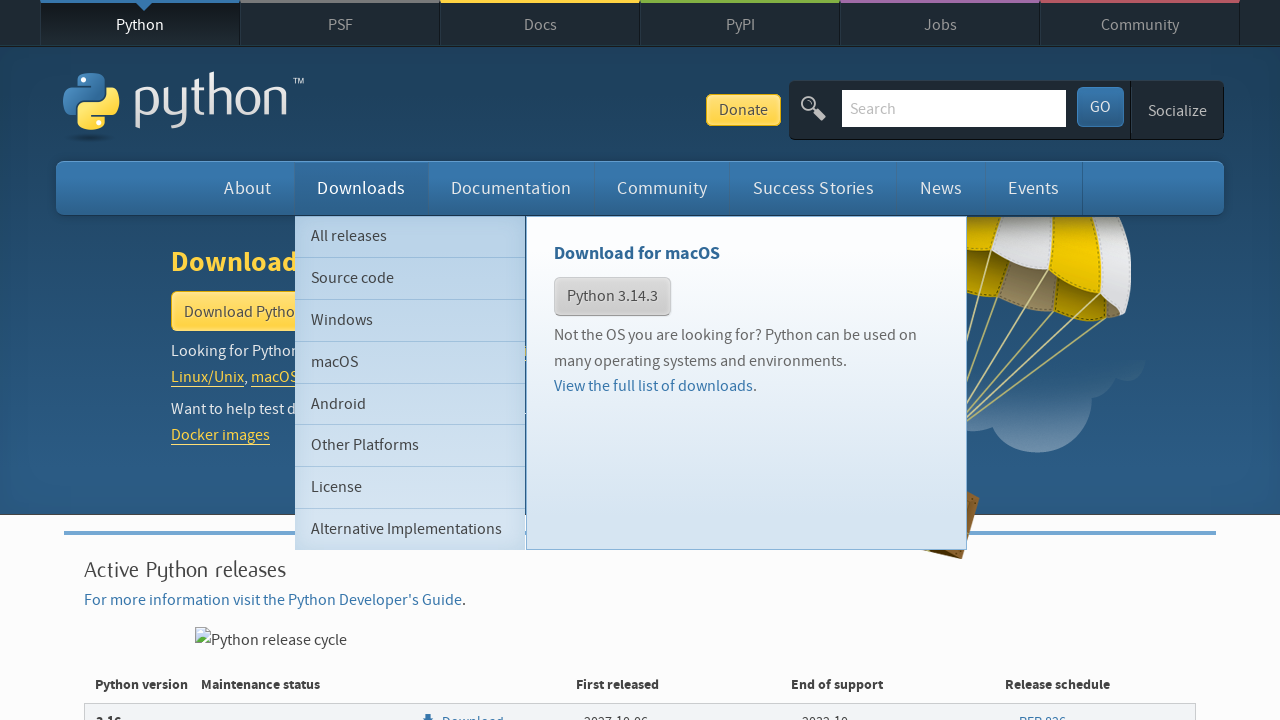

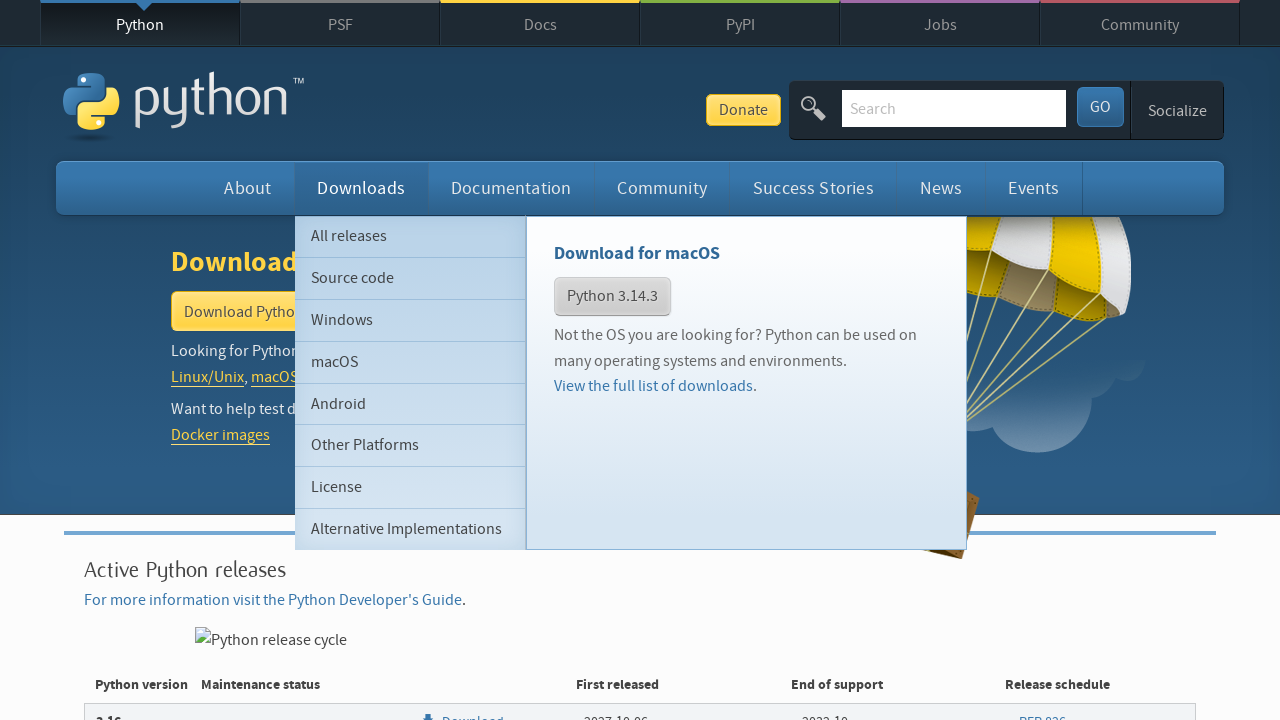